Tests jQuery UI effects including add class, color animation, easing, and various effect types

Starting URL: http://jqueryui.com/

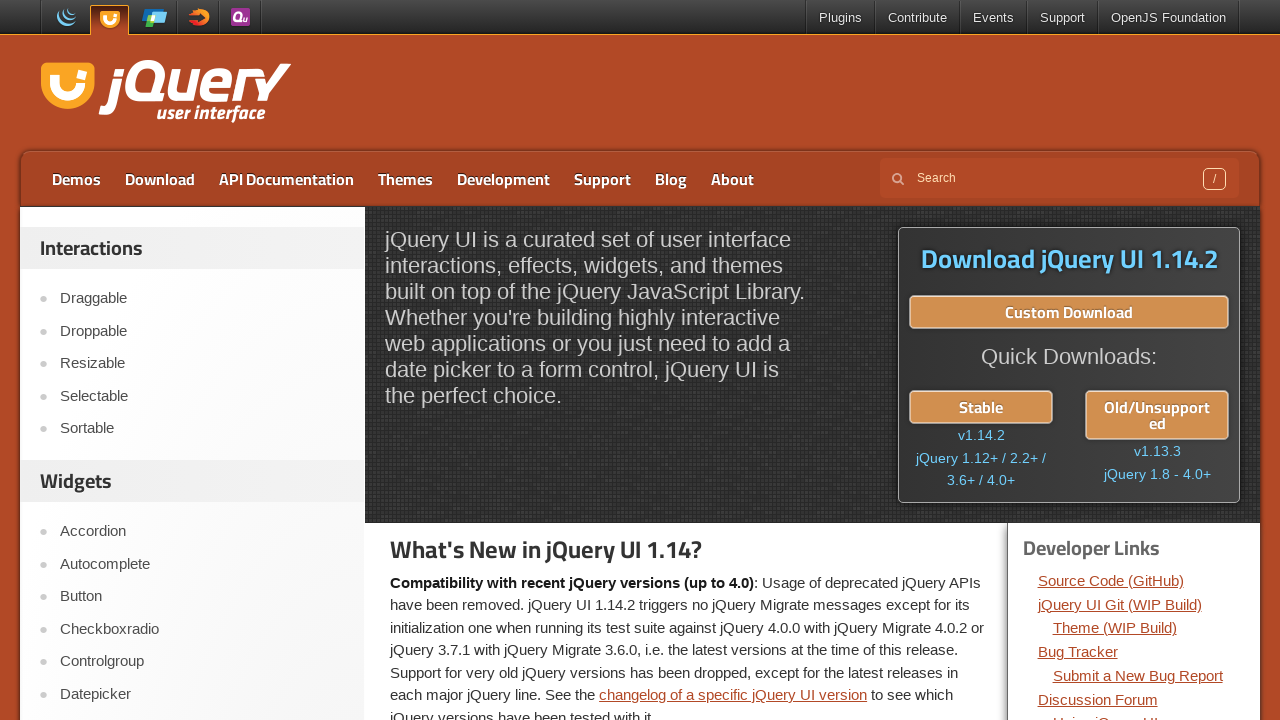

Clicked 'Add Class' menu item at (202, 361) on text=Add Class
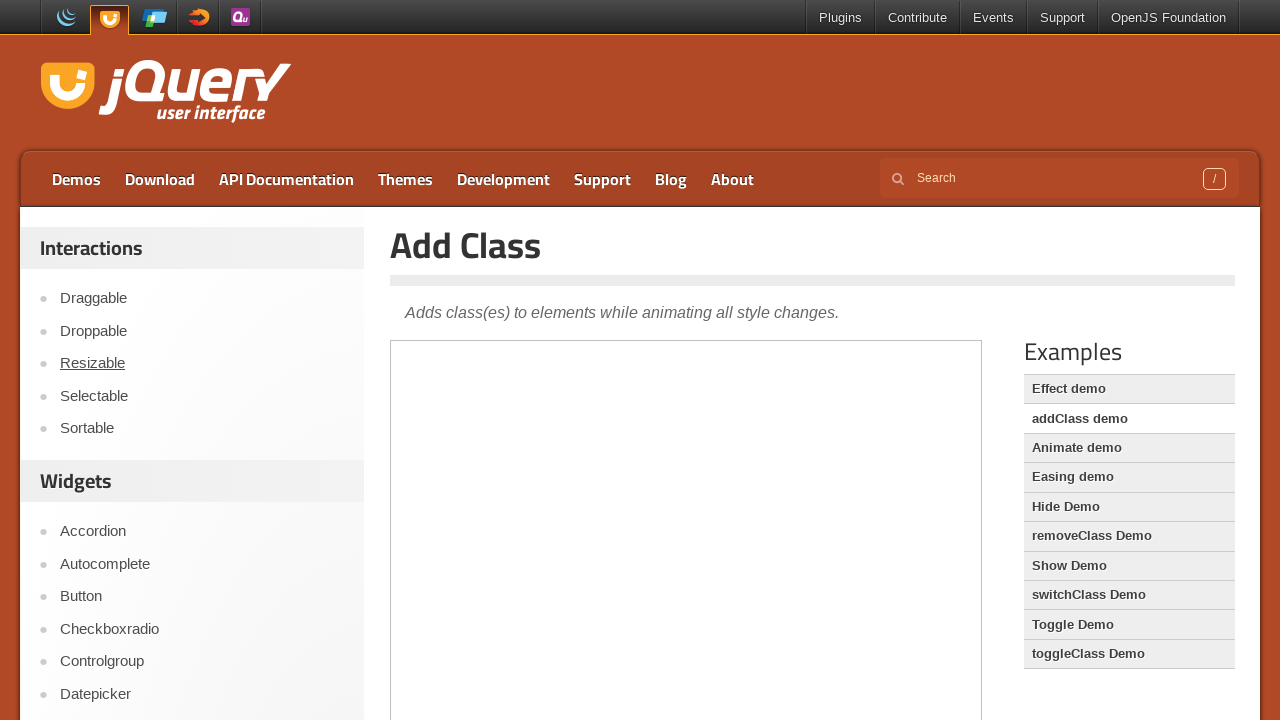

Located first iframe for Add Class demo
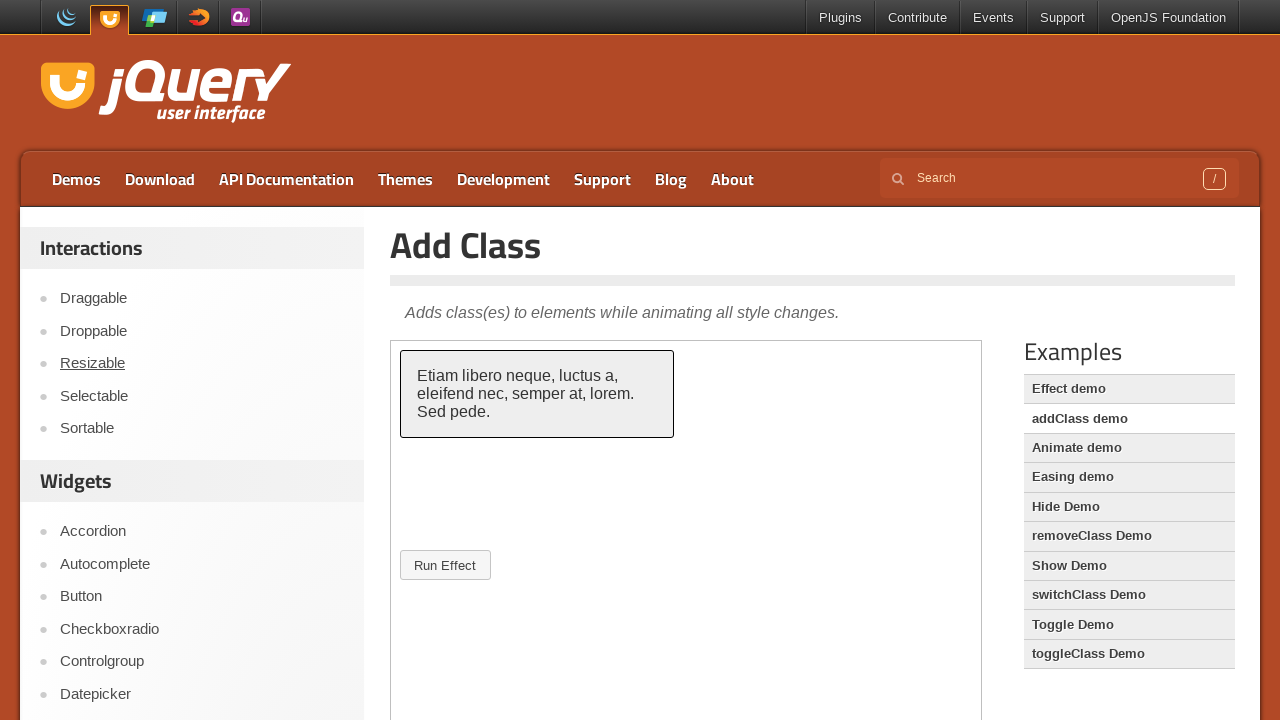

Clicked button in Add Class iframe to trigger effect at (445, 565) on iframe >> nth=0 >> internal:control=enter-frame >> #button
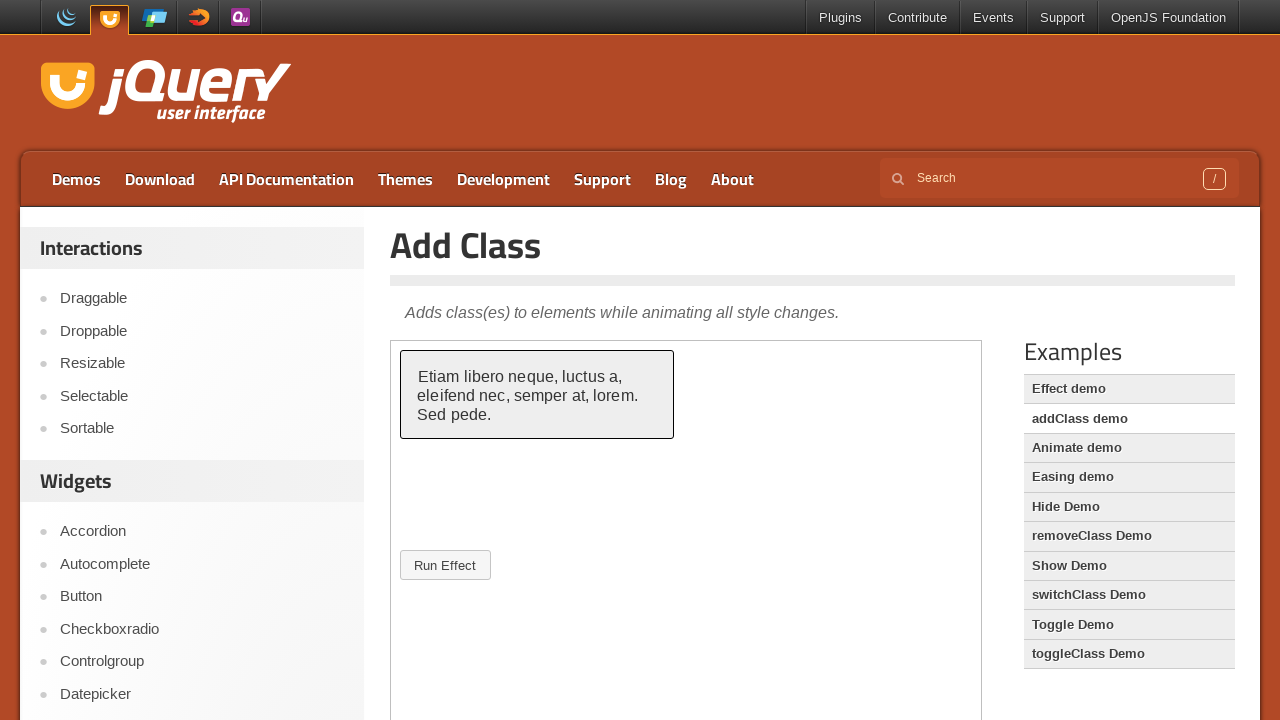

Clicked 'Color Animation' menu item at (202, 360) on text=Color Animation
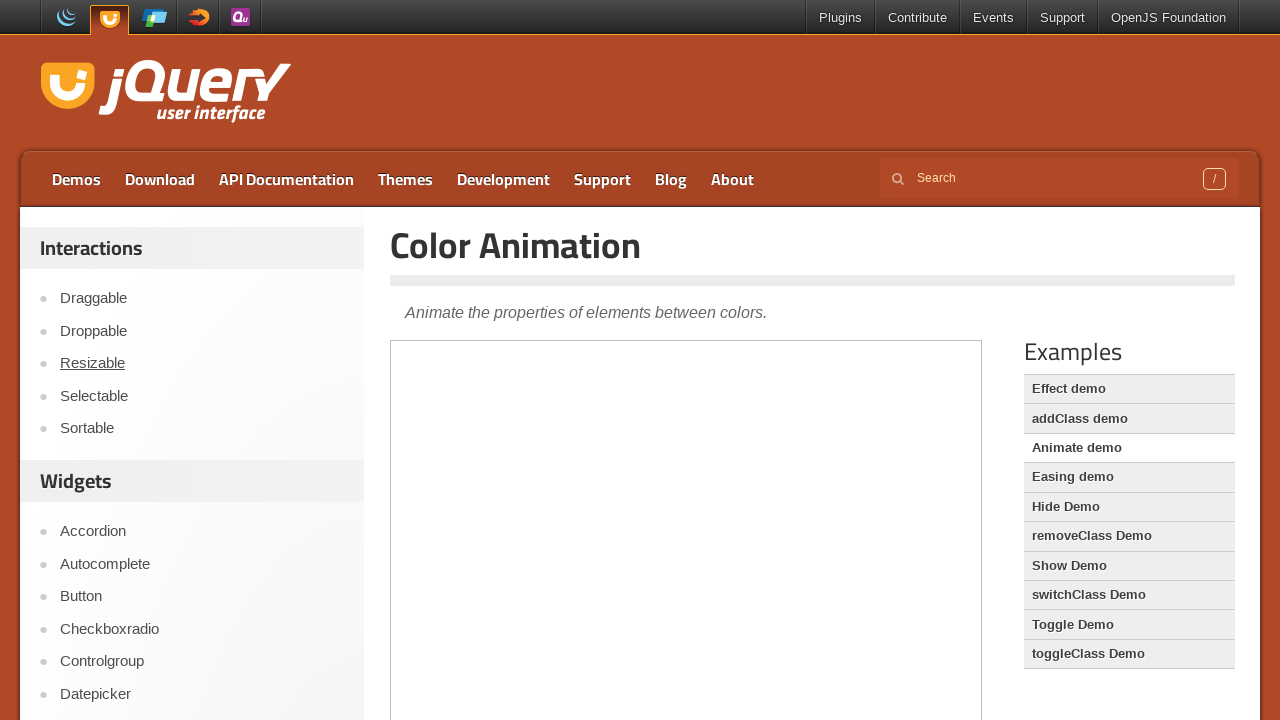

Located first iframe for Color Animation demo
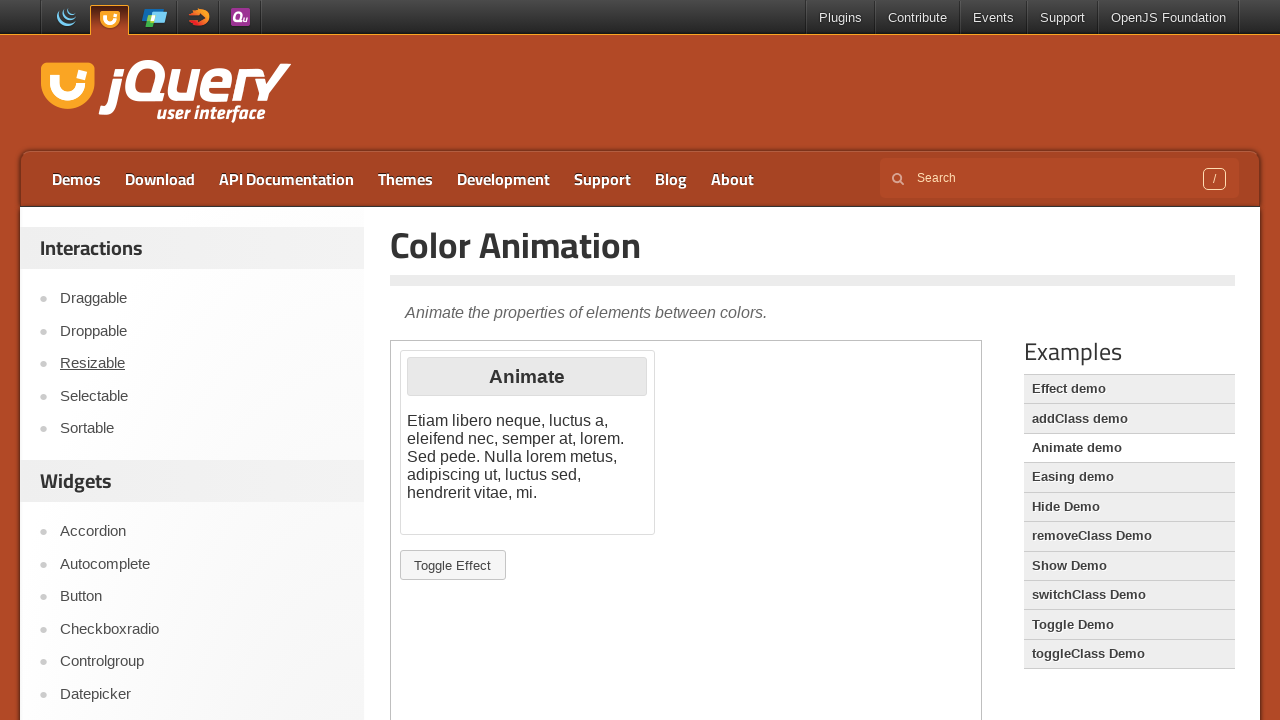

Clicked button in Color Animation iframe to trigger effect at (453, 565) on iframe >> nth=0 >> internal:control=enter-frame >> #button
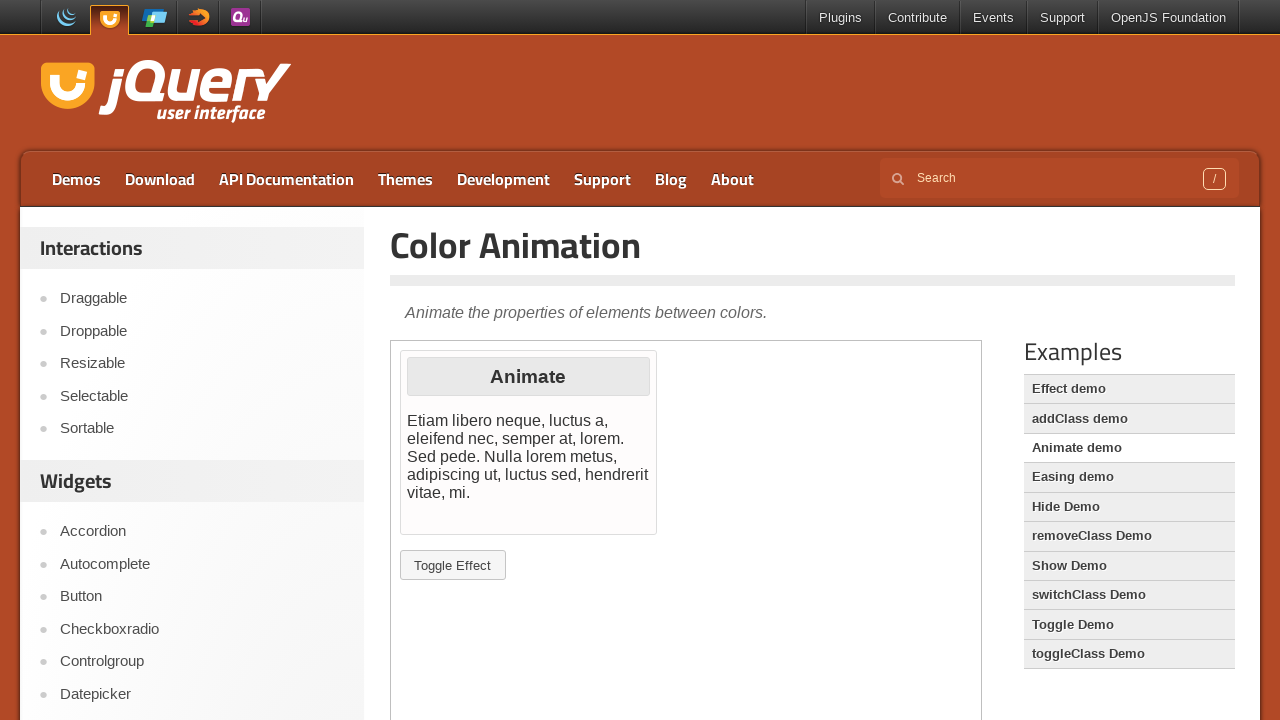

Clicked 'Easing' menu item at (1129, 477) on text=Easing
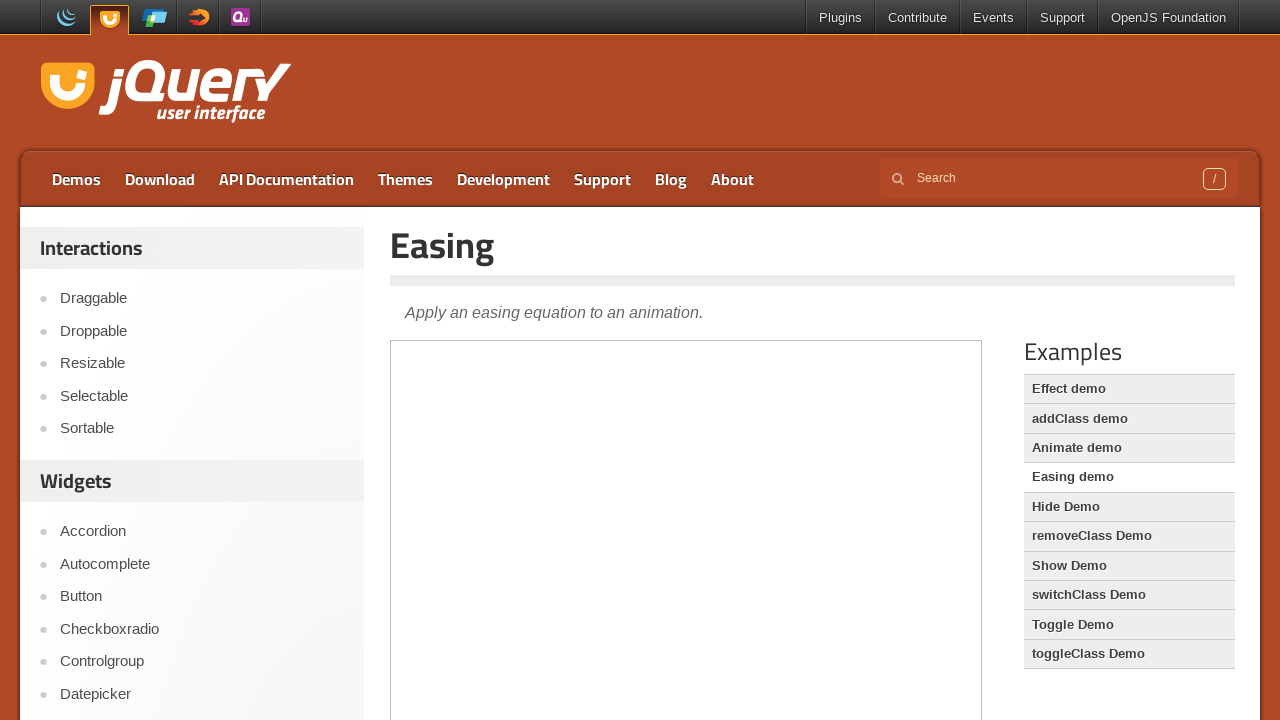

Located first iframe for Easing demo
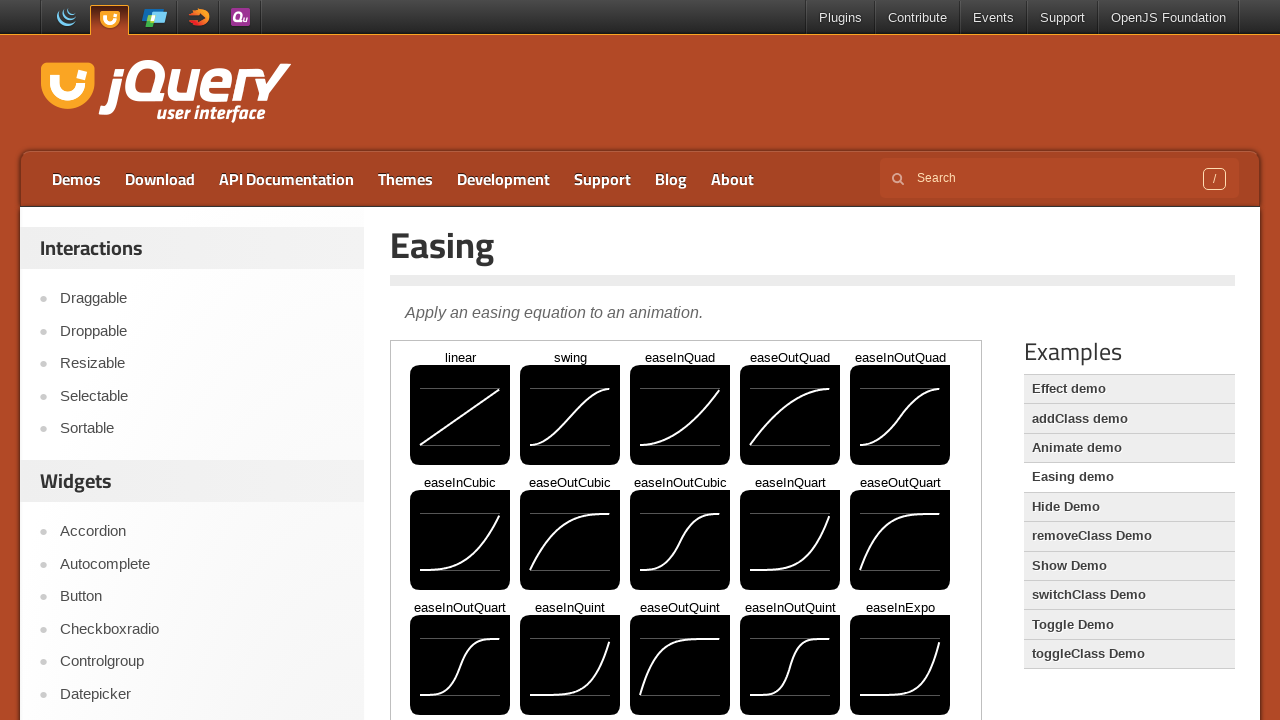

Clicked first easing graph canvas at (460, 415) on iframe >> nth=0 >> internal:control=enter-frame >> #graphs > div:nth-child(1) > 
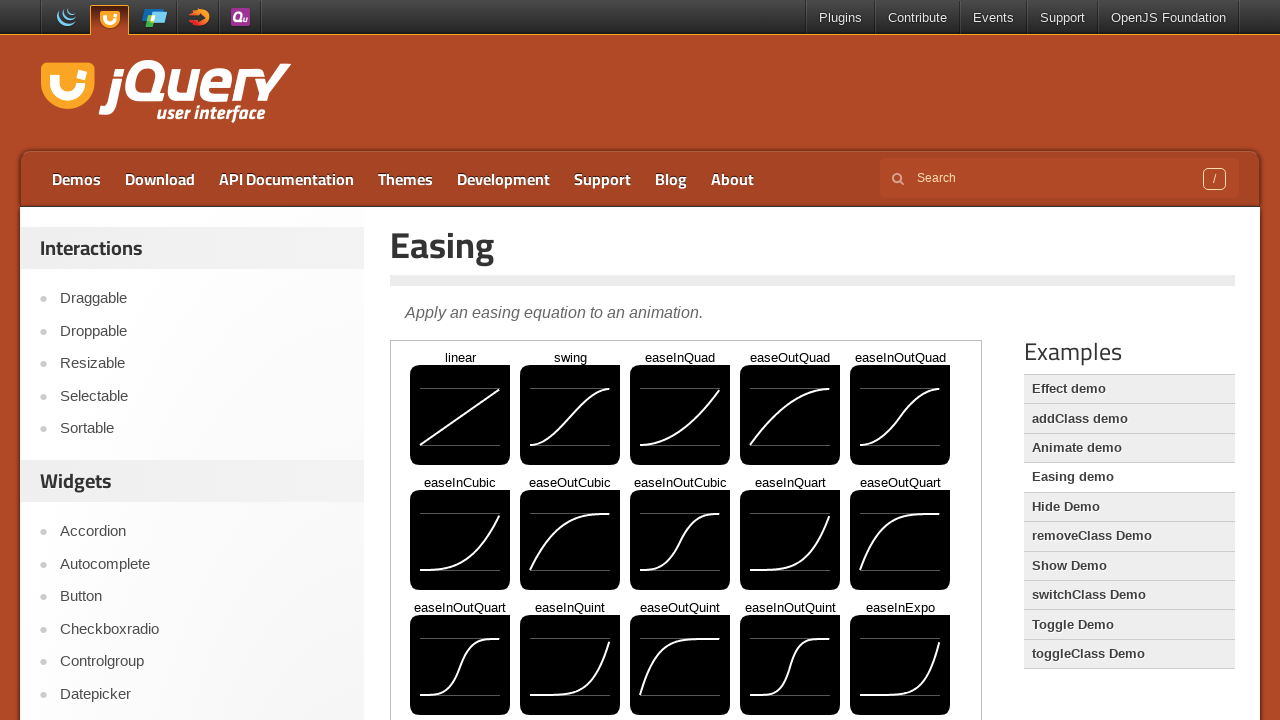

Clicked second easing graph canvas at (570, 415) on iframe >> nth=0 >> internal:control=enter-frame >> #graphs > div:nth-child(2) > 
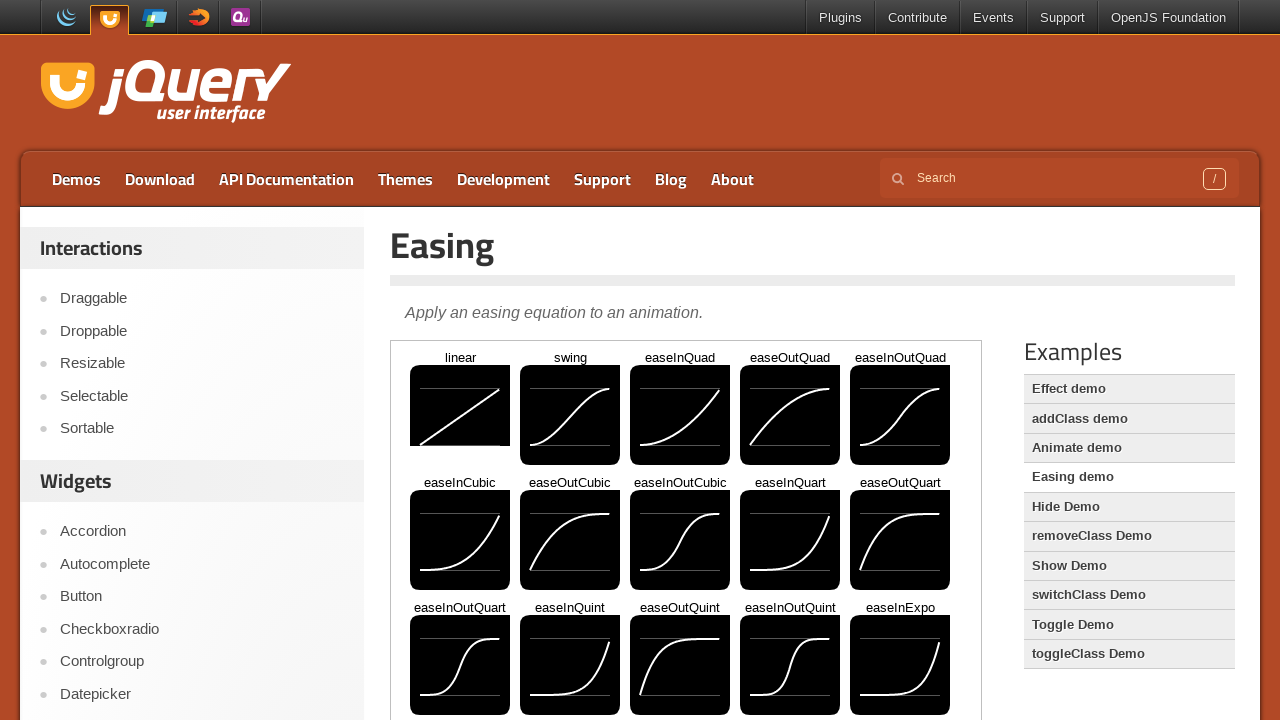

Clicked 'Effect' menu item at (1129, 389) on text=Effect
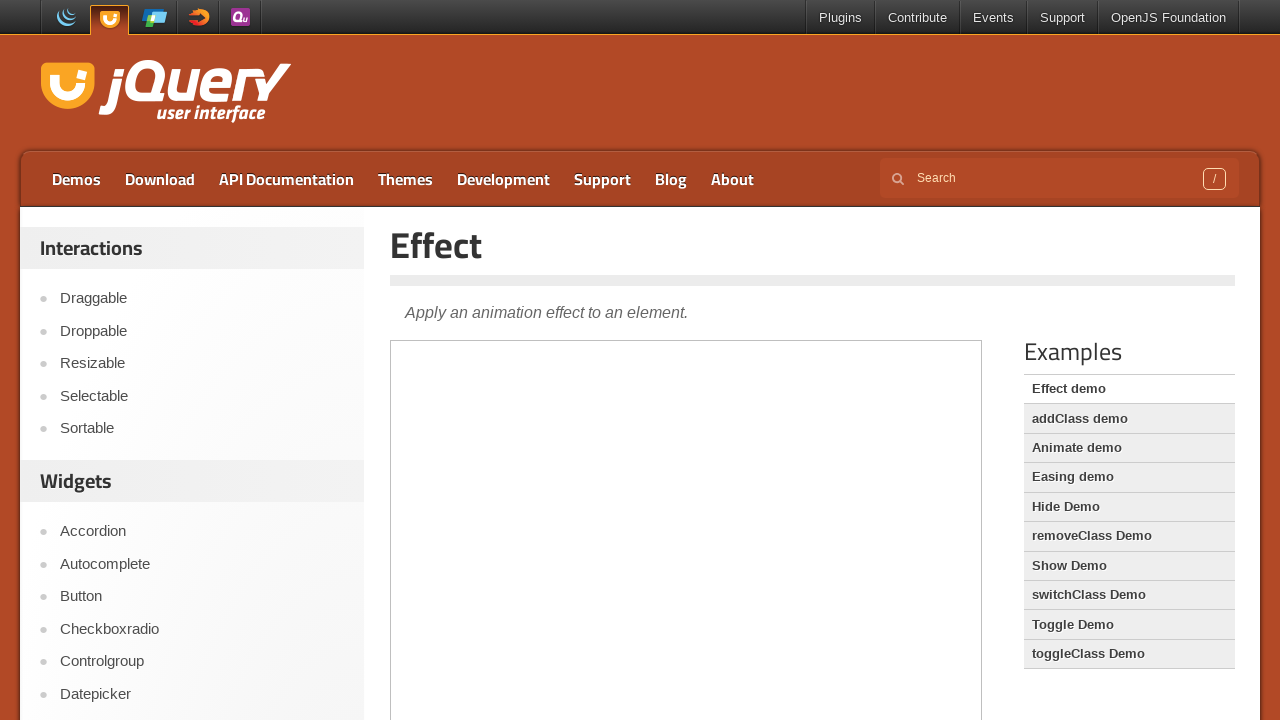

Located first iframe for Effect demo
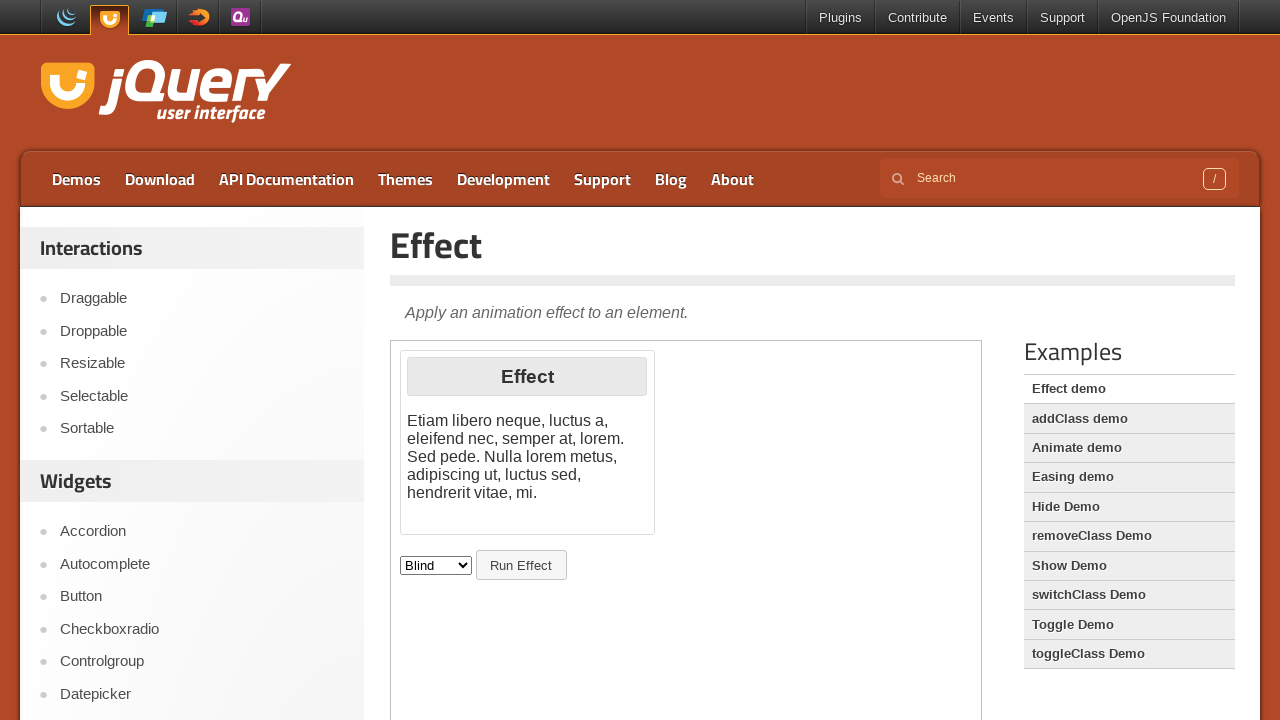

Clicked effect types dropdown to view available effects at (436, 565) on iframe >> nth=0 >> internal:control=enter-frame >> #effectTypes
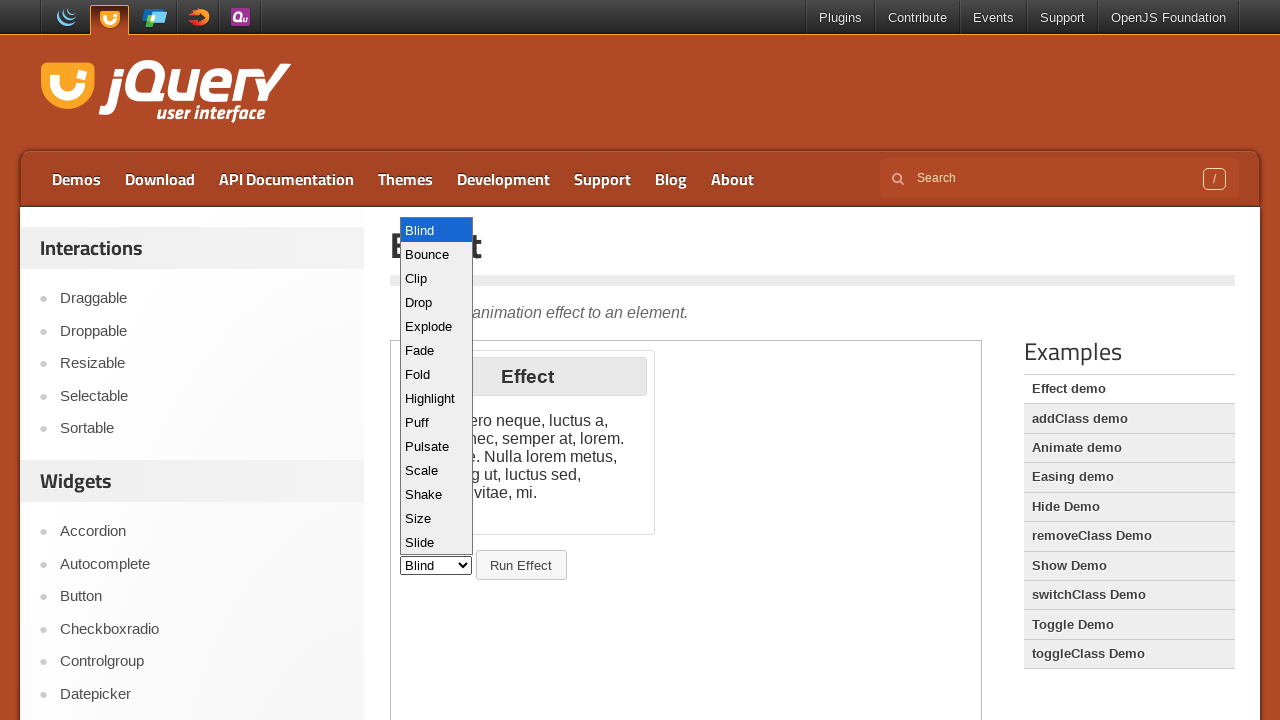

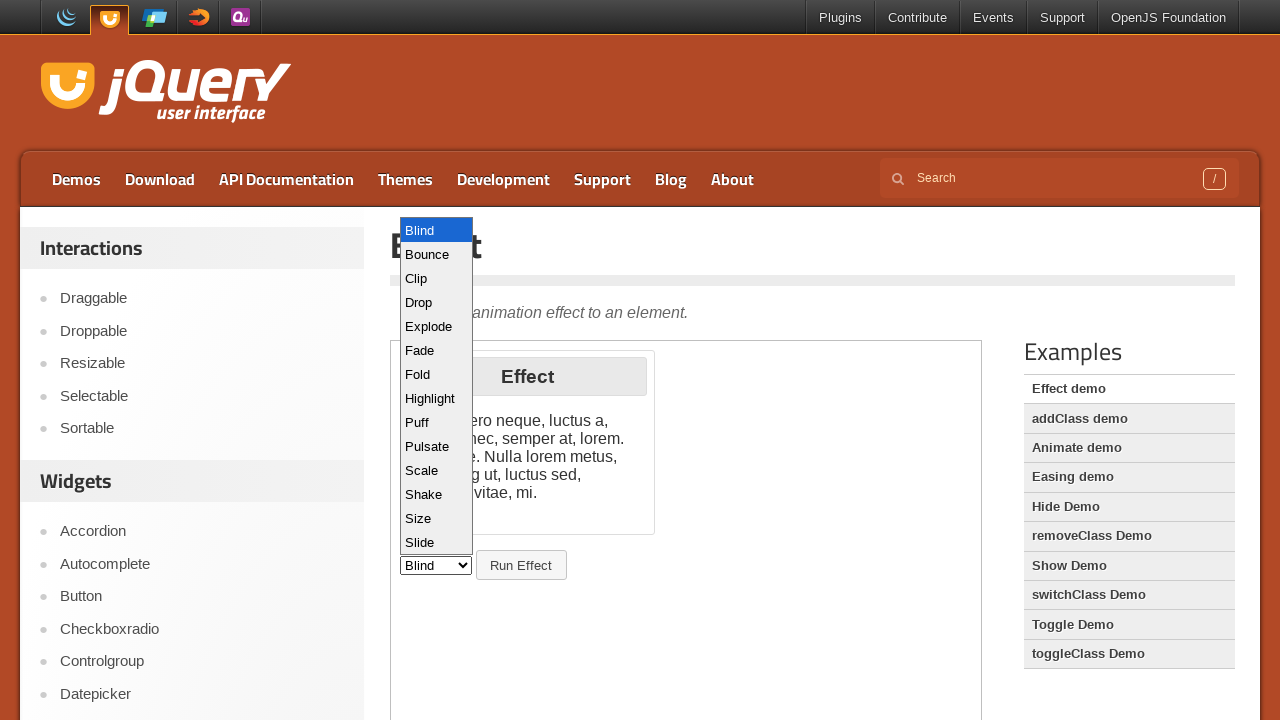